Tests scrolling from an element with a specific offset amount within an iframe context

Starting URL: https://awesomeqa.com/selenium/frame_with_nested_scrolling_frame_out_of_view.html

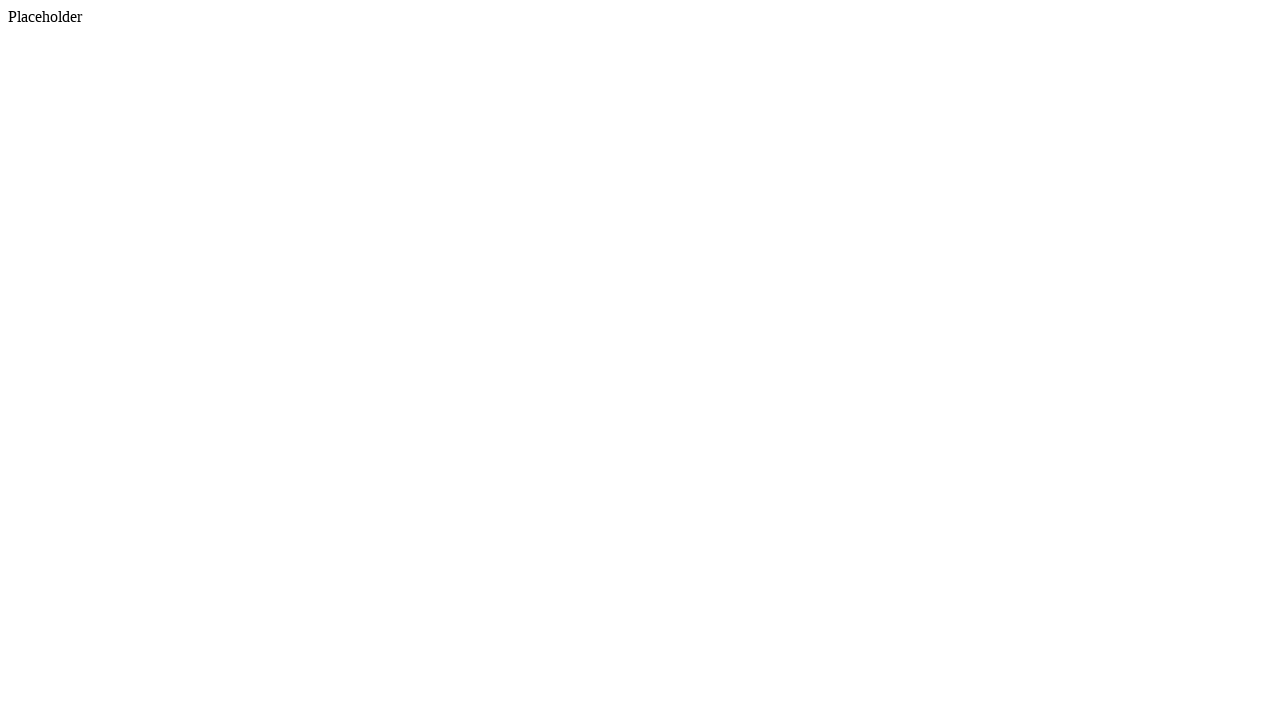

Located and scrolled nested_scrolling_frame iframe into view
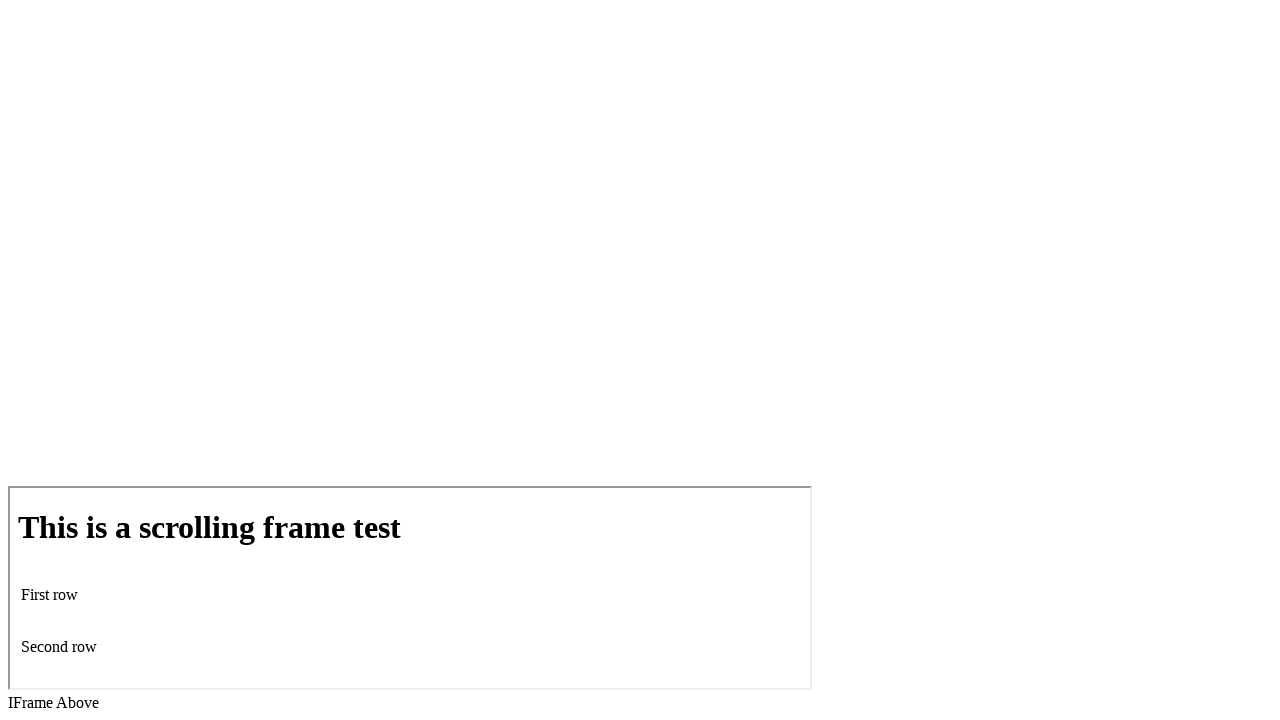

Scrolled page vertically by 200 pixels using mouse wheel from iframe element
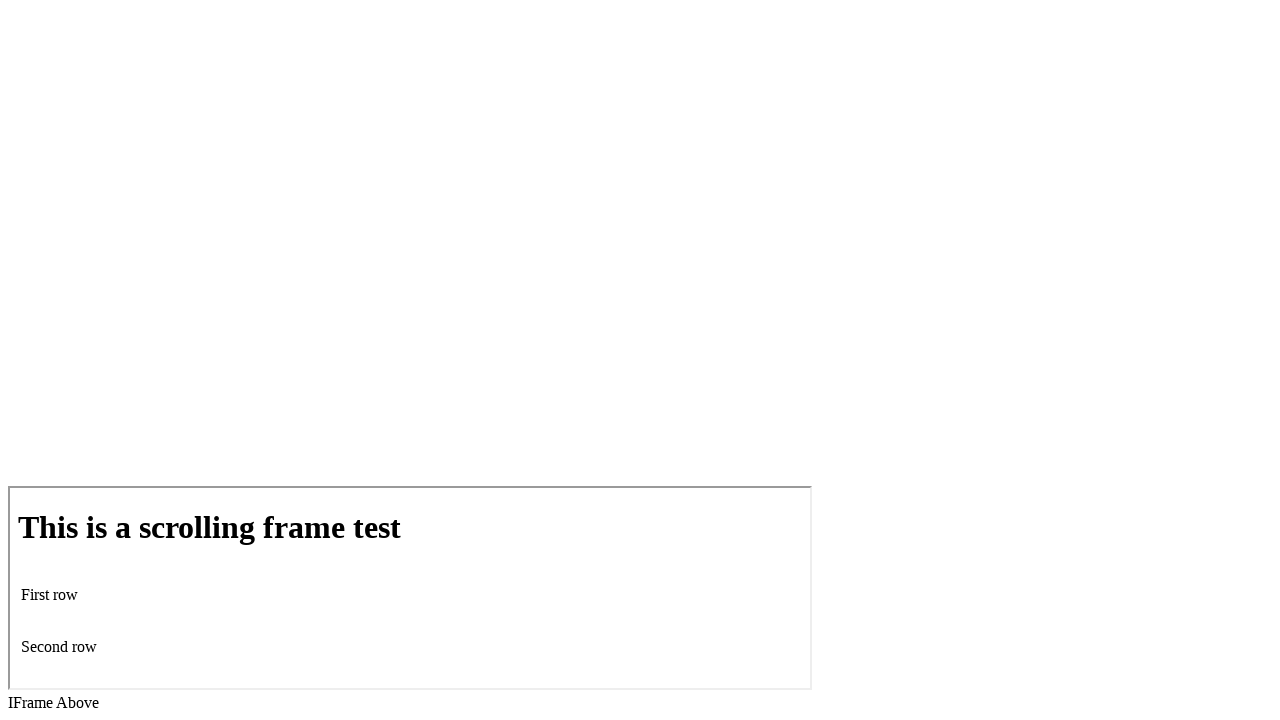

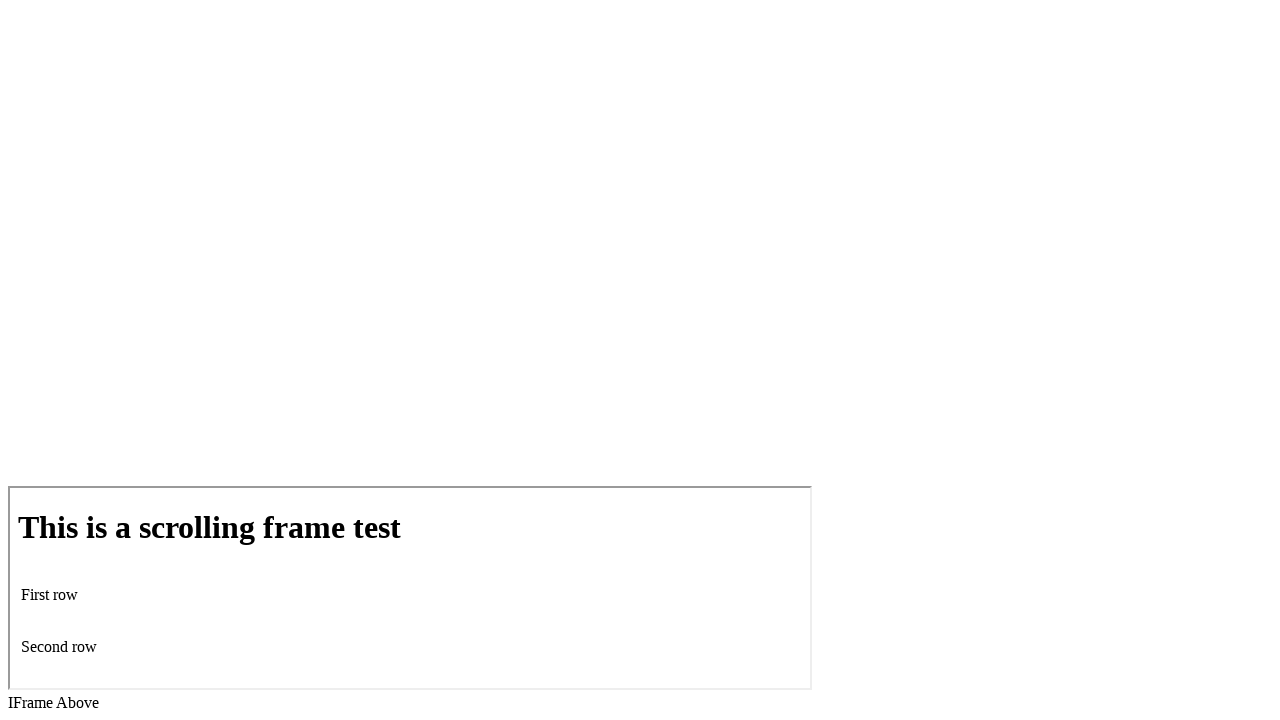